Tests dropdown selection functionality by selecting different US states using various methods (visible text, value, index) and verifying the final selection

Starting URL: https://practice.cydeo.com/dropdown

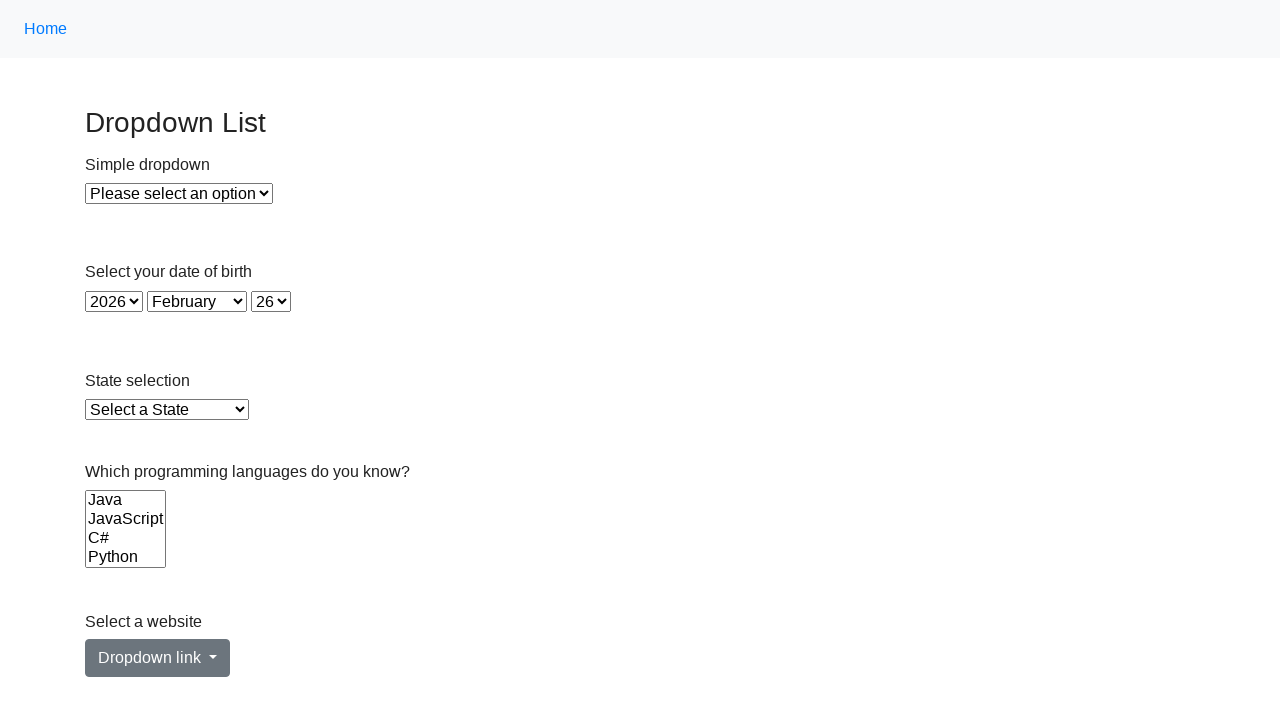

Located the state dropdown element
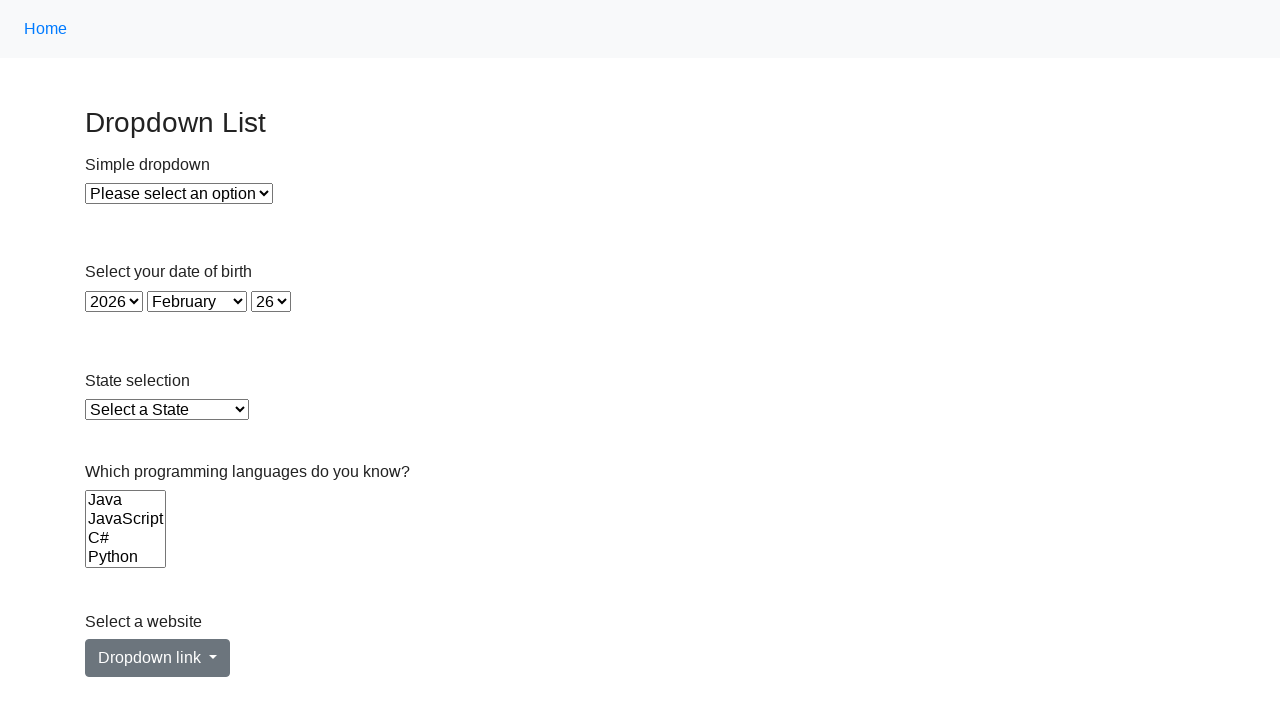

Selected Illinois by visible text from dropdown on select#state
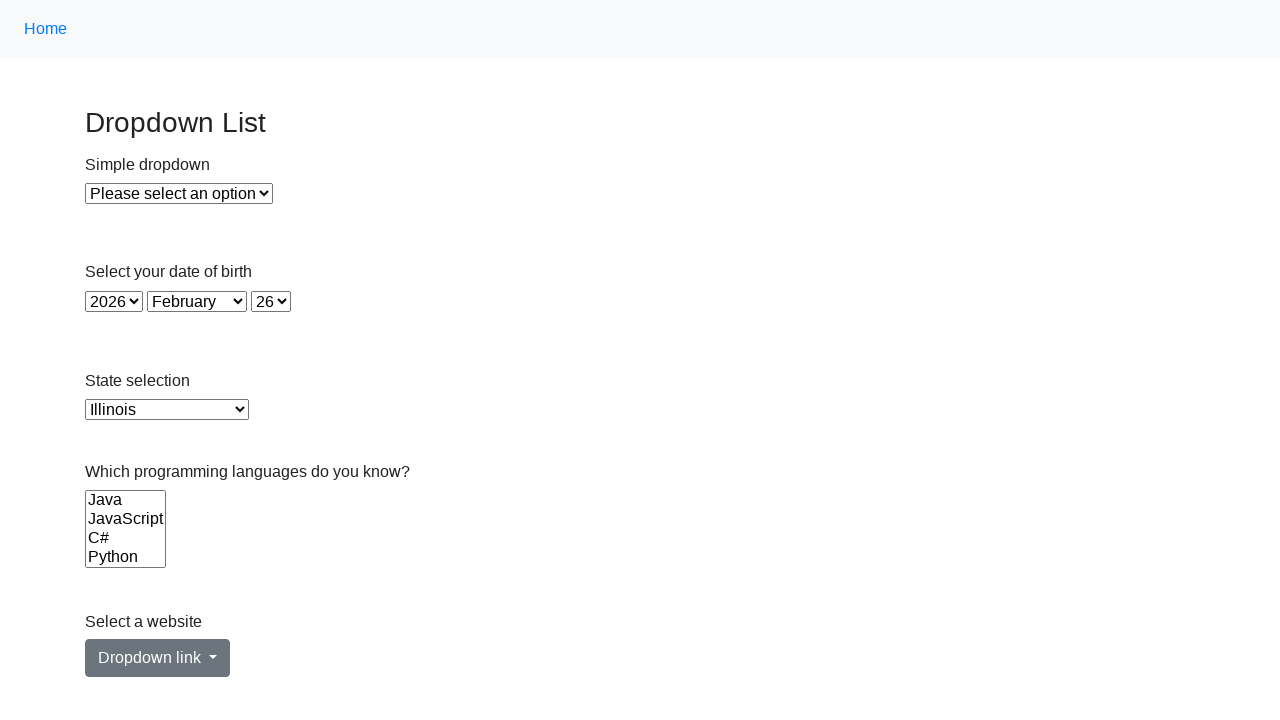

Selected Virginia by value 'VA' from dropdown on select#state
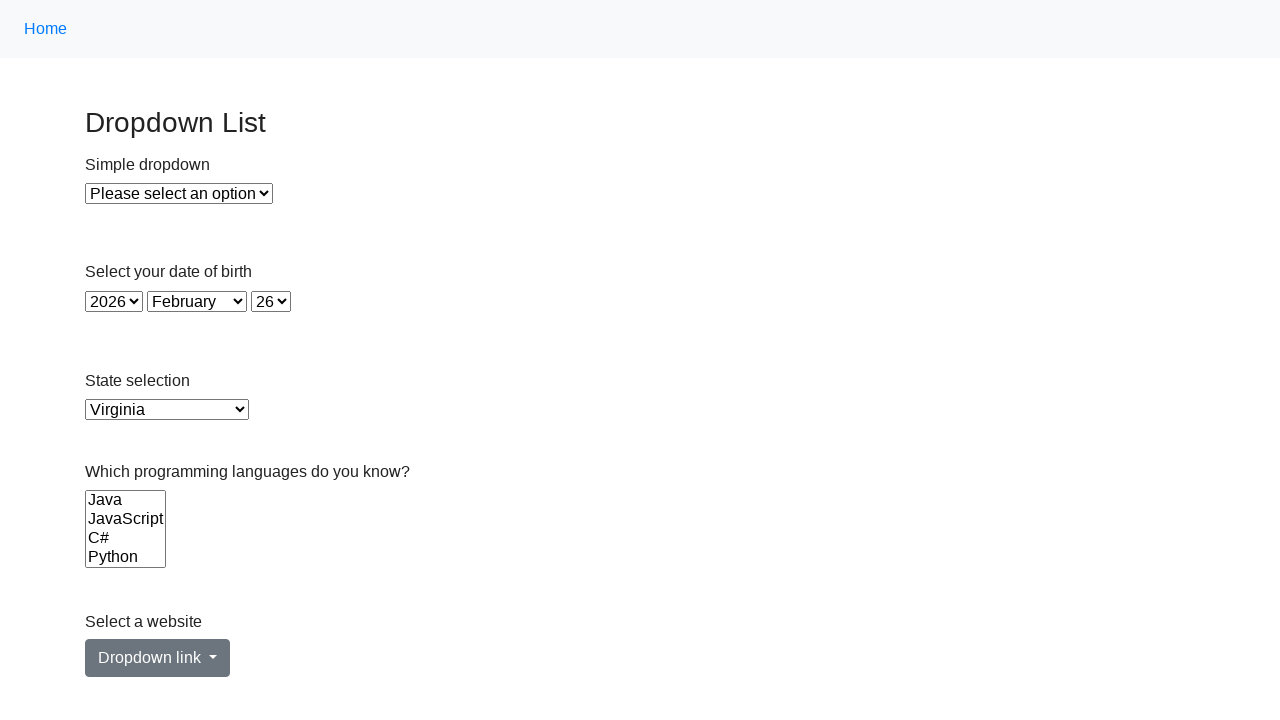

Selected California by index 5 from dropdown on select#state
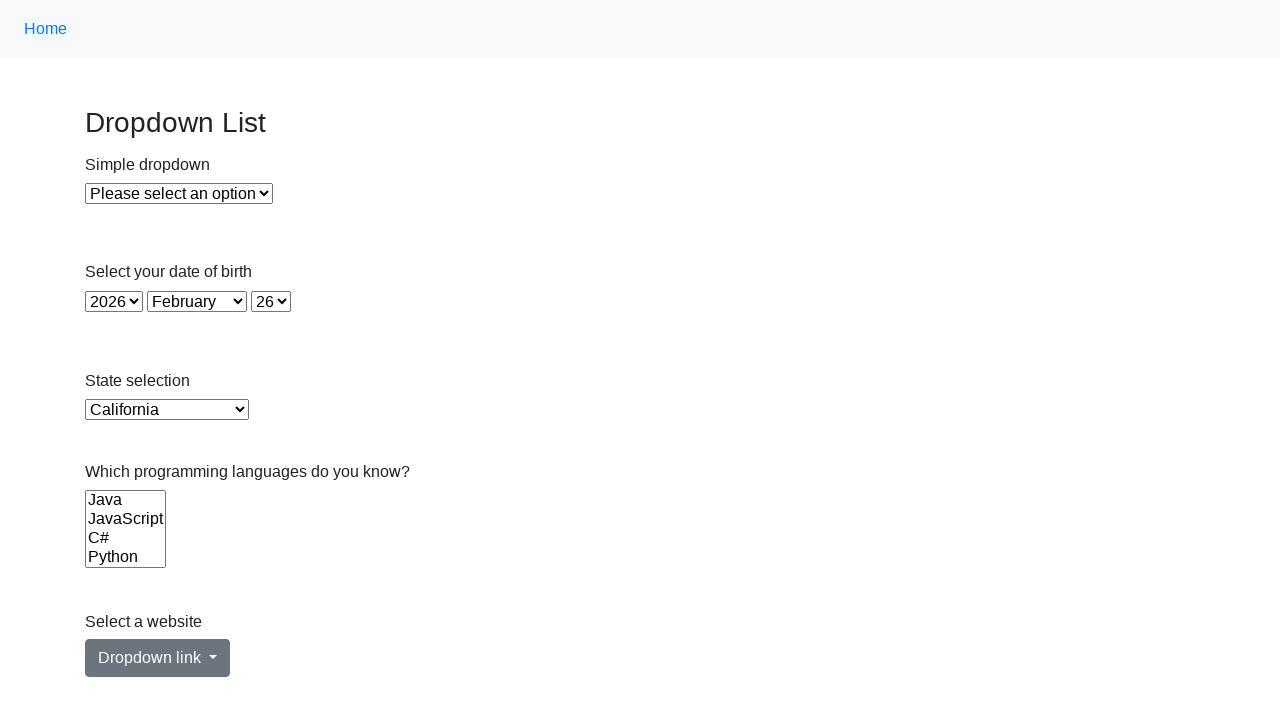

Located the currently selected option
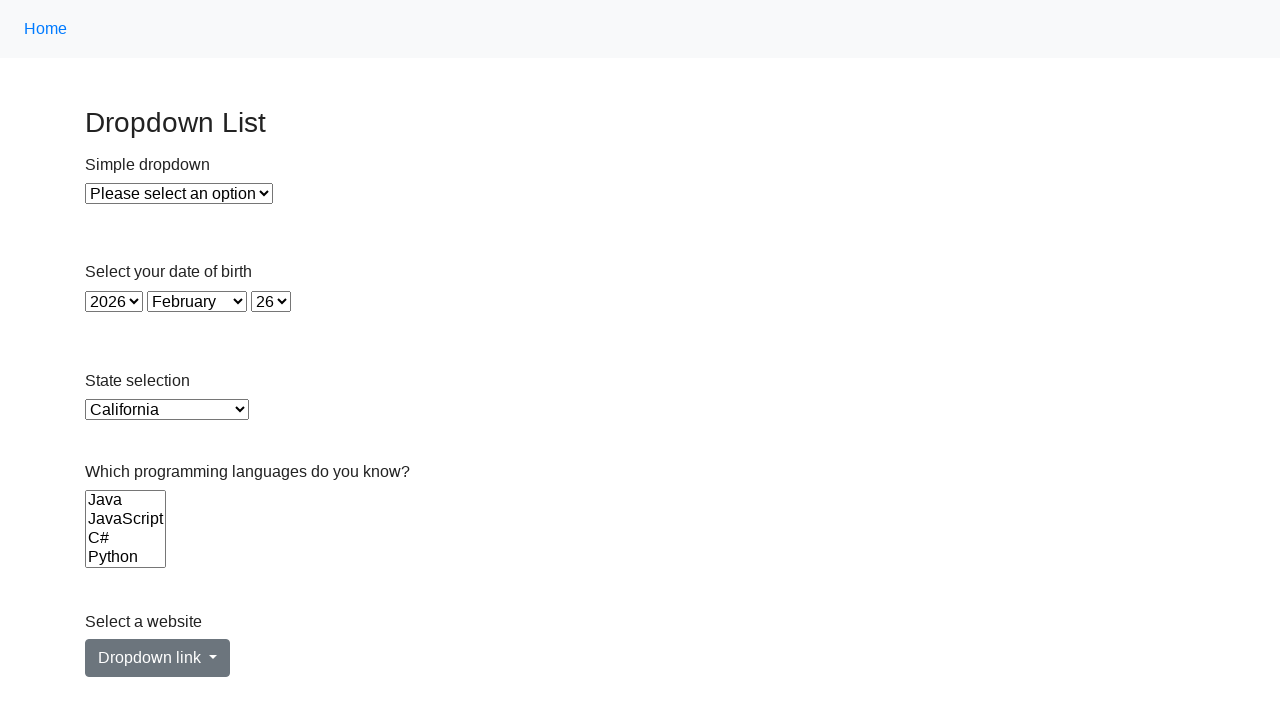

Verified that California is the selected state
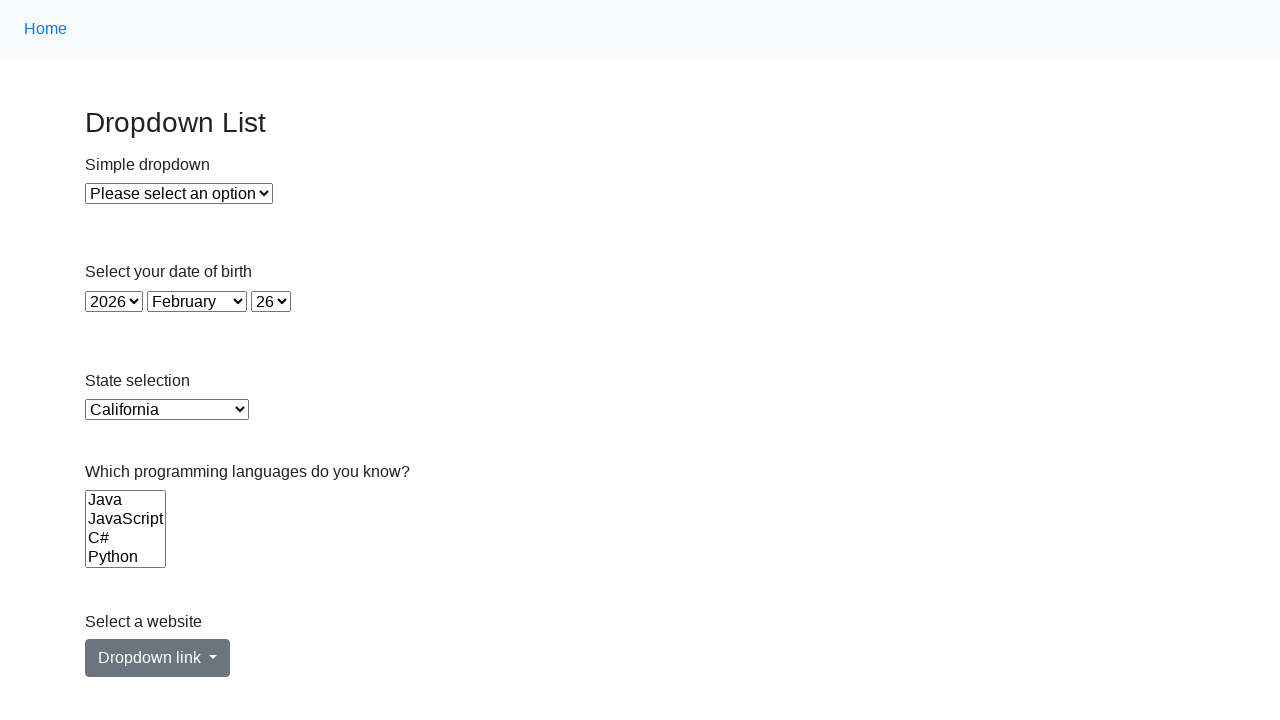

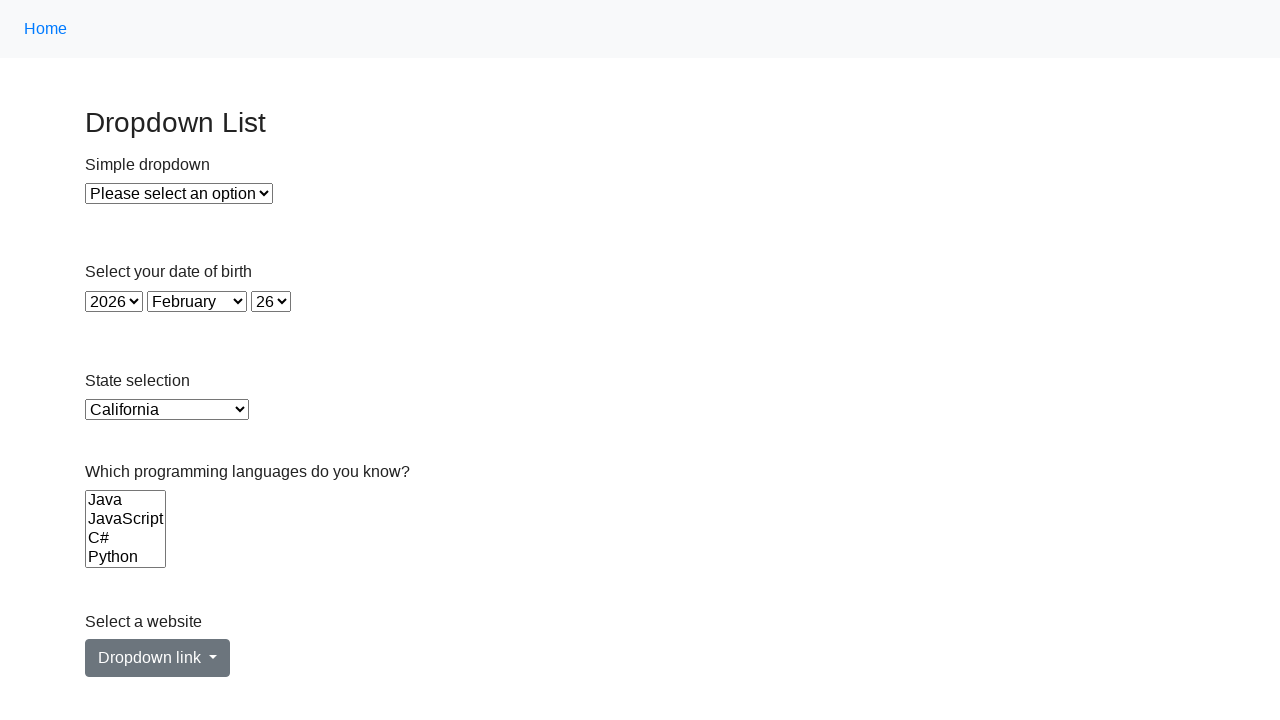